Tests HTML5 drag and drop functionality by moving an element between containers

Starting URL: http://vanilton.net/web-test/drag-drop/

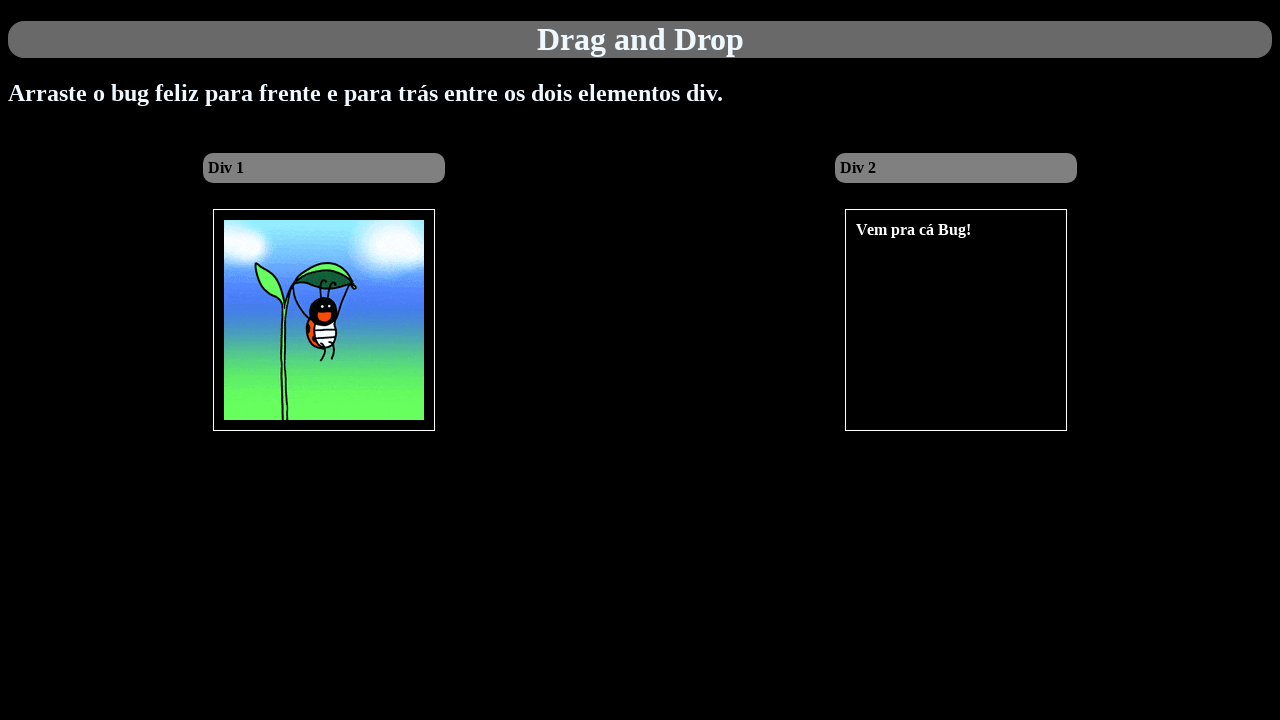

Dragged element from div1 to div2 at (956, 320)
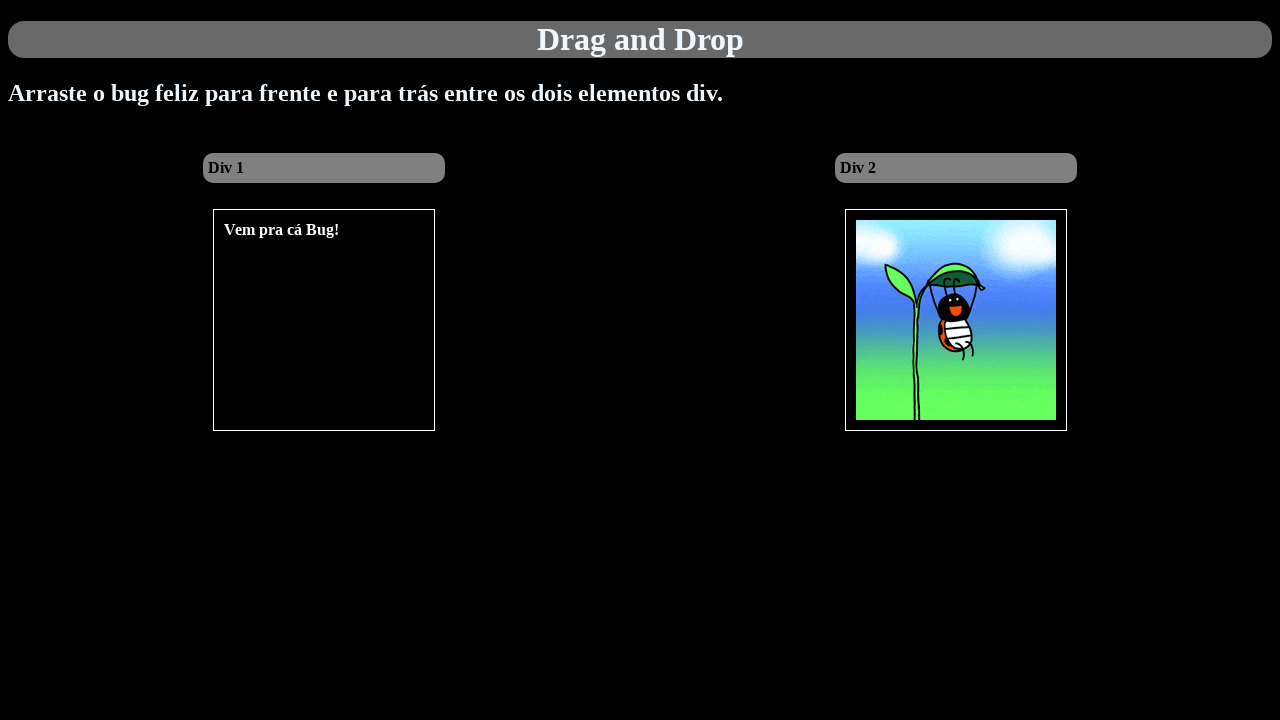

Dragged element back from div2 to div1 at (324, 320)
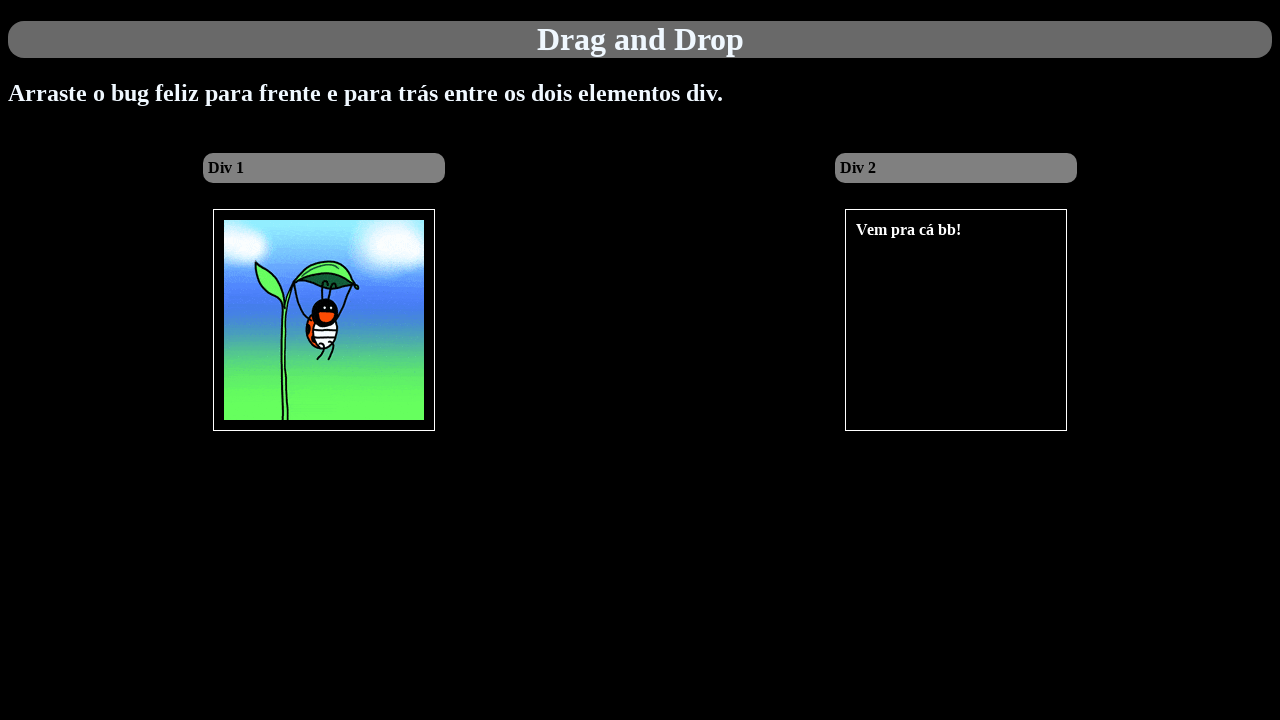

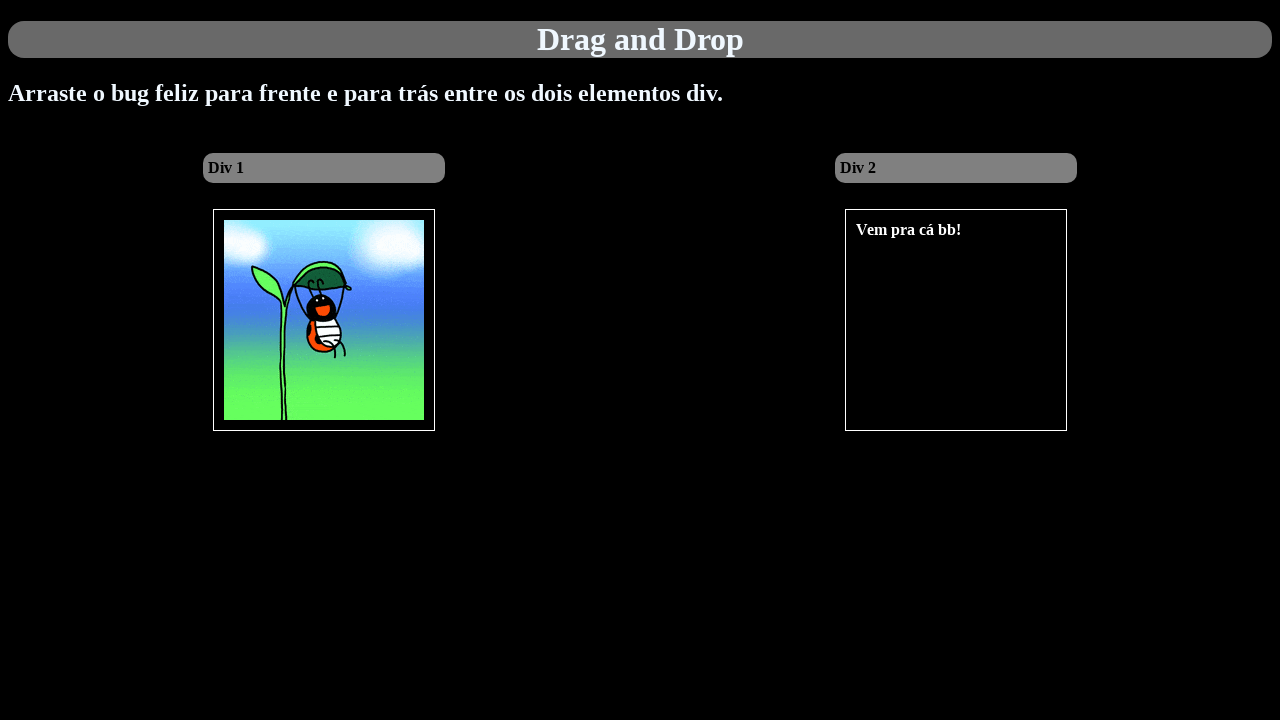